Tests checkbox functionality on a practice page by verifying a Senior Citizen Discount checkbox is initially unchecked, clicking it, and verifying it becomes checked

Starting URL: https://rahulshettyacademy.com/dropdownsPractise/

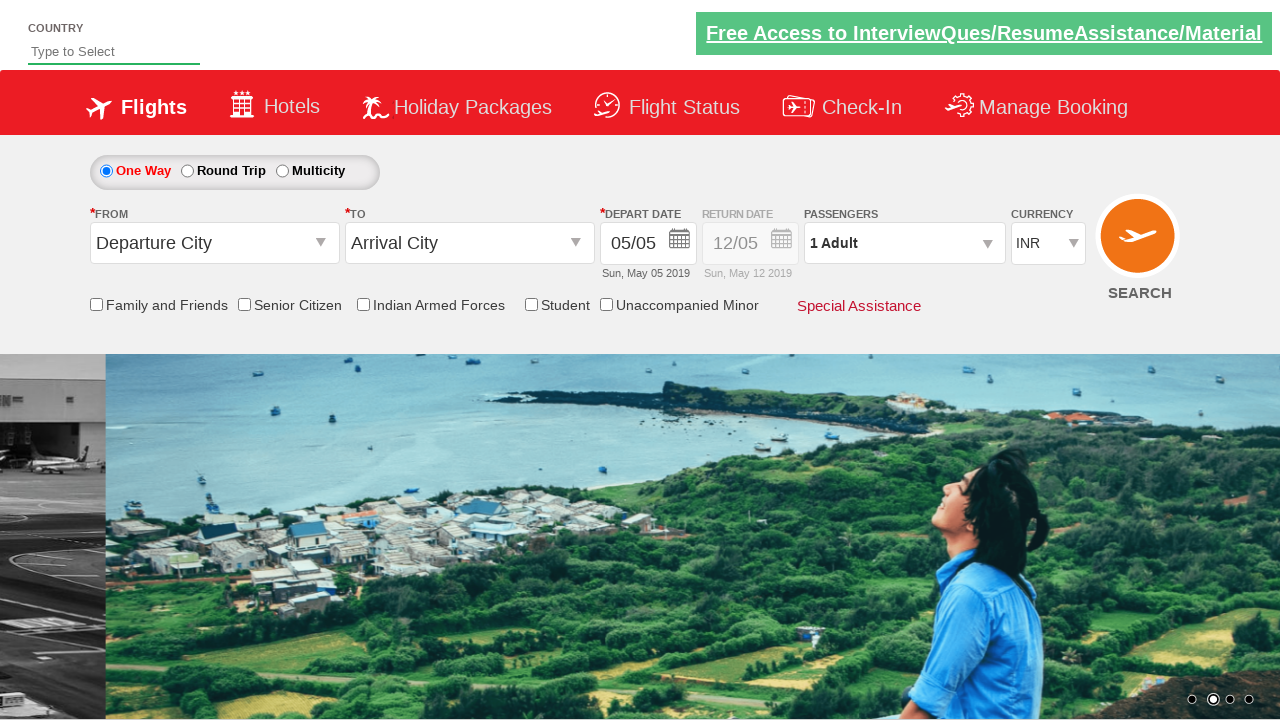

Located Senior Citizen Discount checkbox element
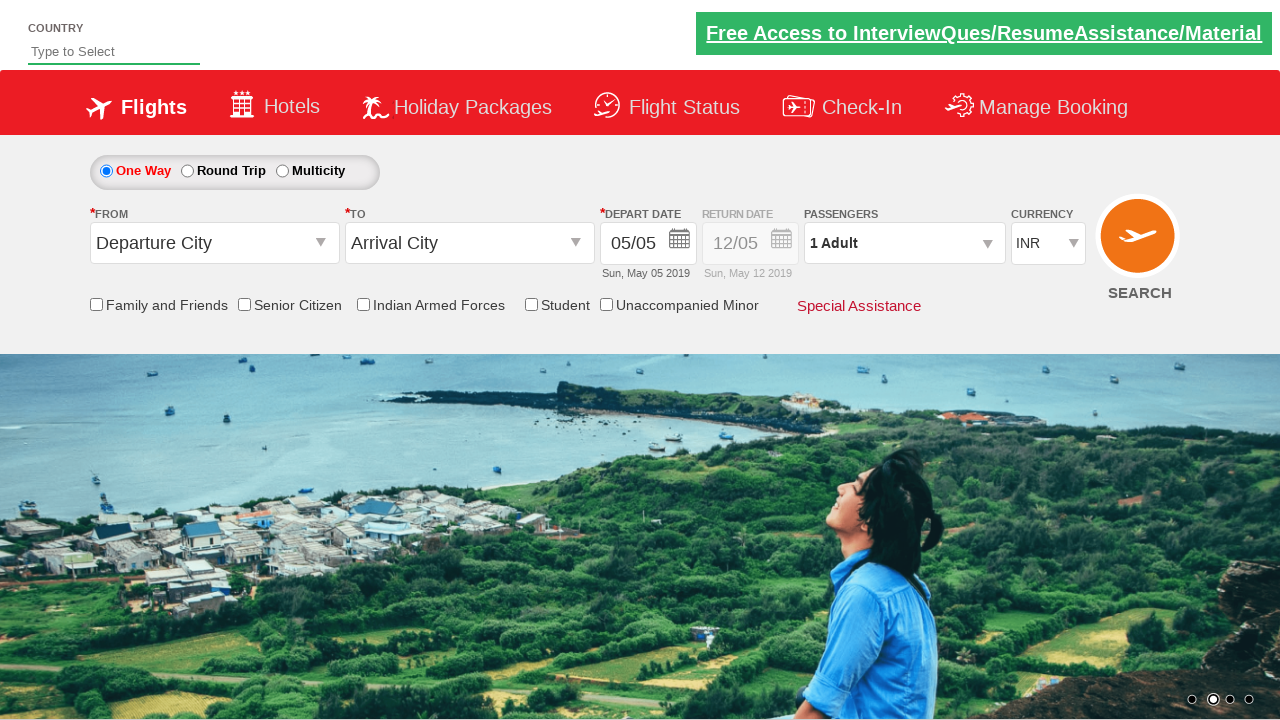

Verified Senior Citizen Discount checkbox is initially unchecked
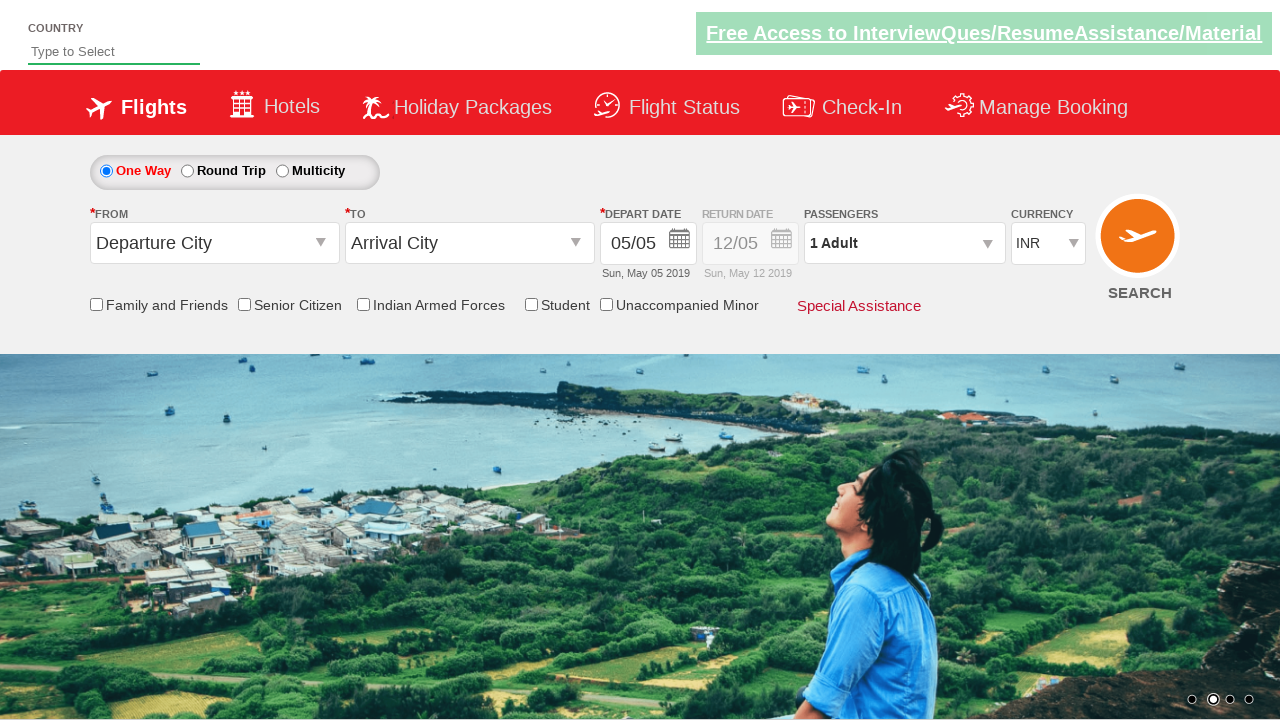

Clicked Senior Citizen Discount checkbox at (244, 304) on input[id*='SeniorCitizenDiscount']
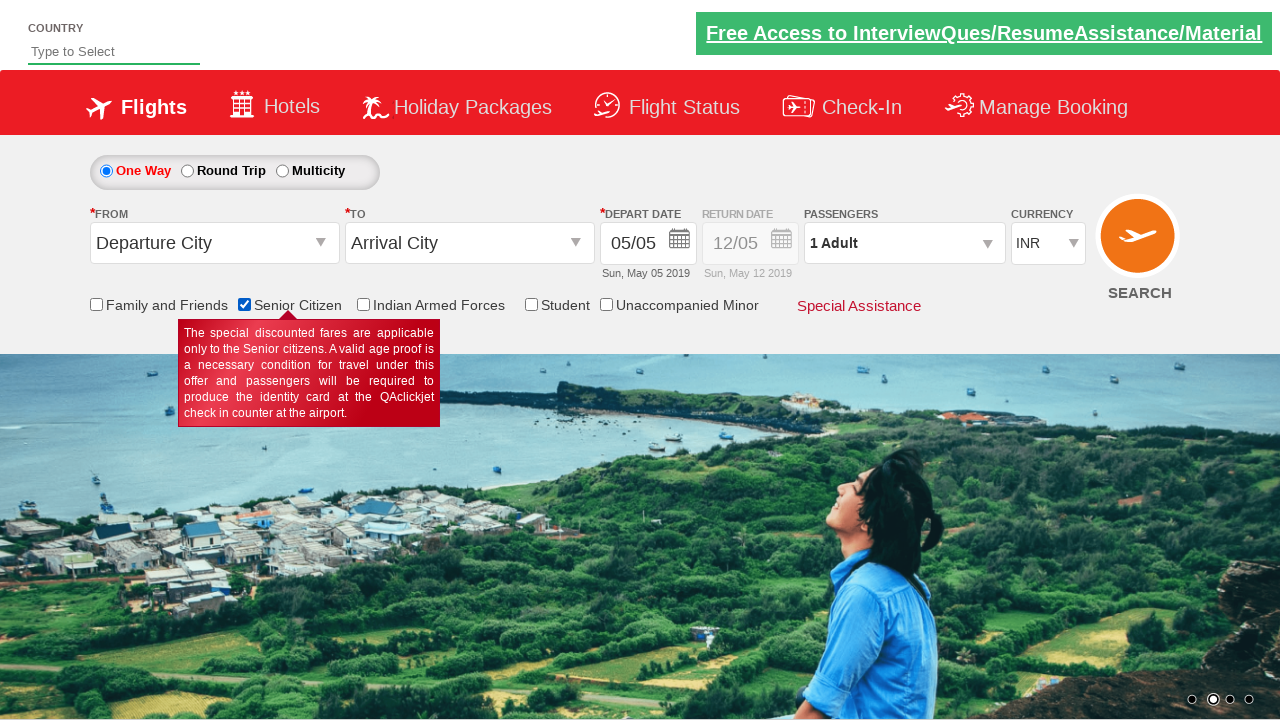

Verified Senior Citizen Discount checkbox is now checked
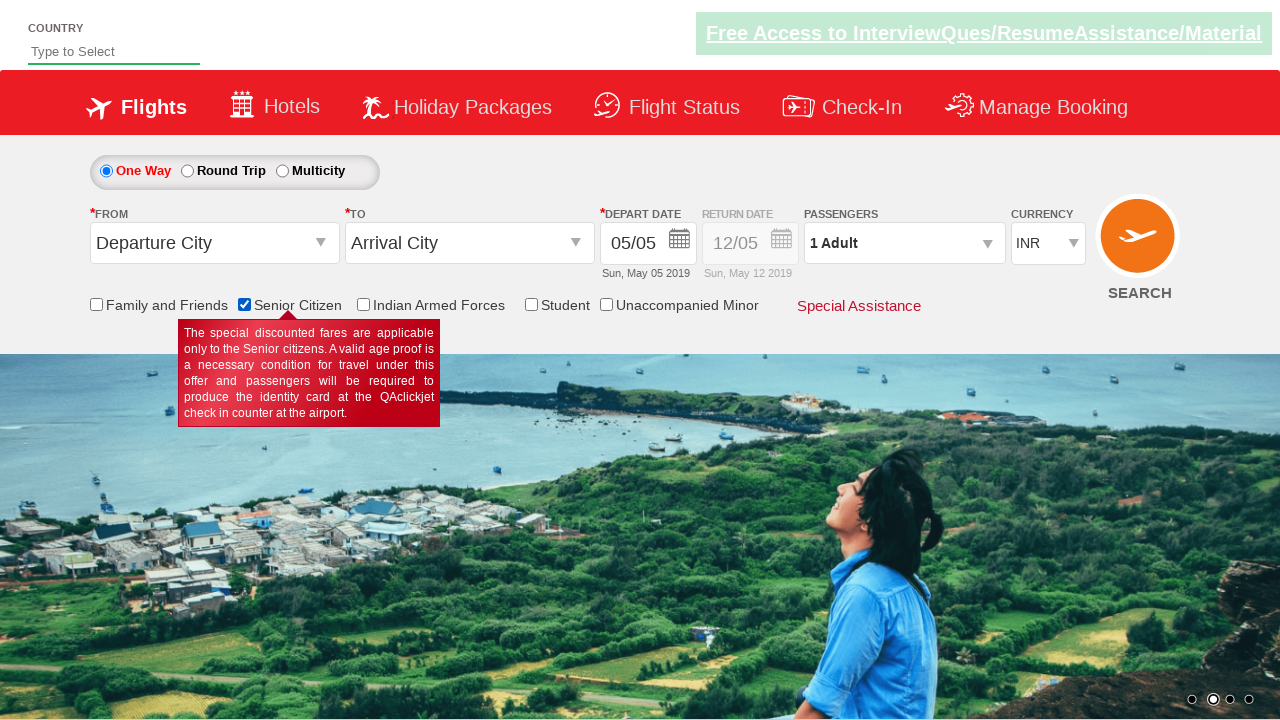

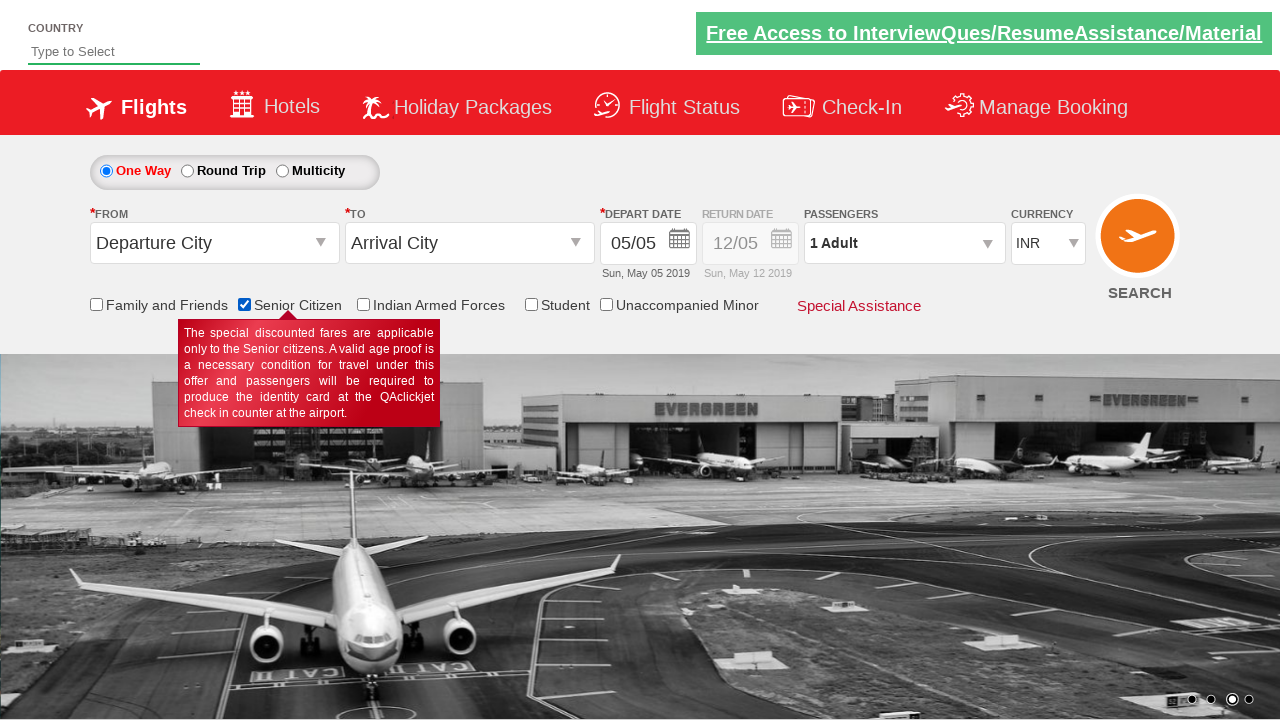